Tests JavaScript prompt dismiss functionality by clicking a button to trigger a JS prompt, dismissing it with cancel, and verifying the null result message

Starting URL: https://the-internet.herokuapp.com/javascript_alerts

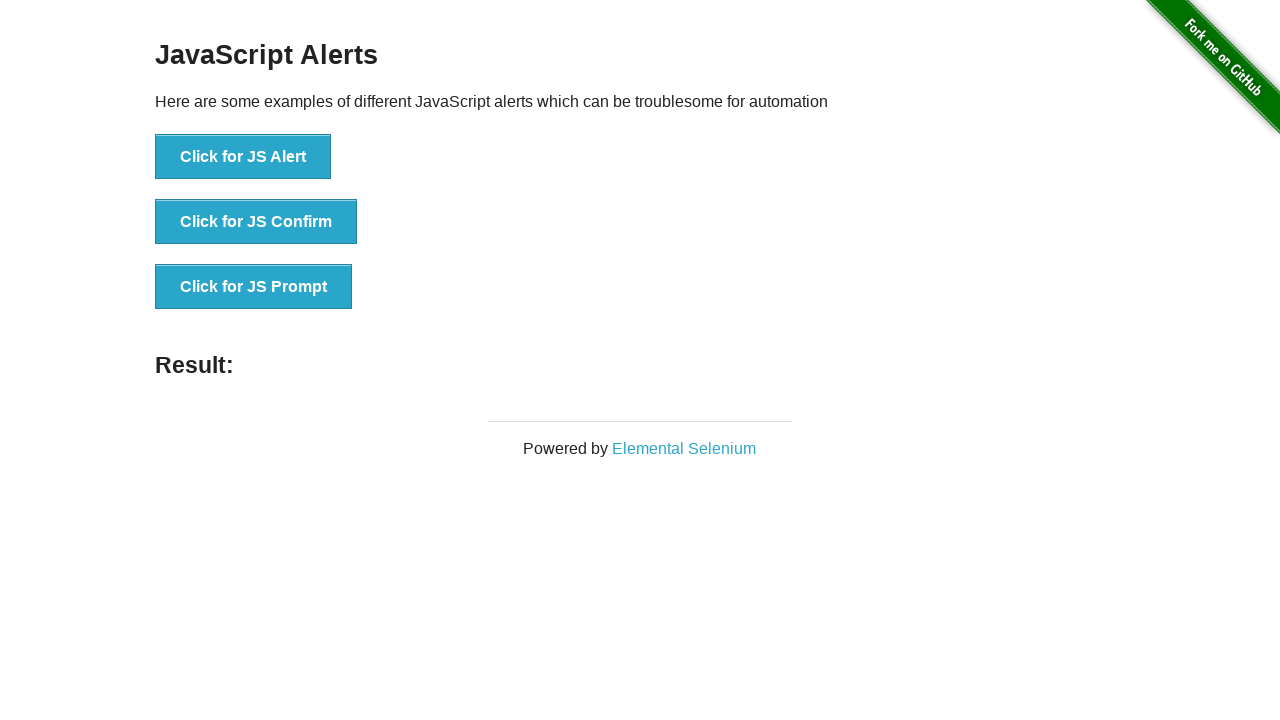

Navigated to JavaScript alerts page
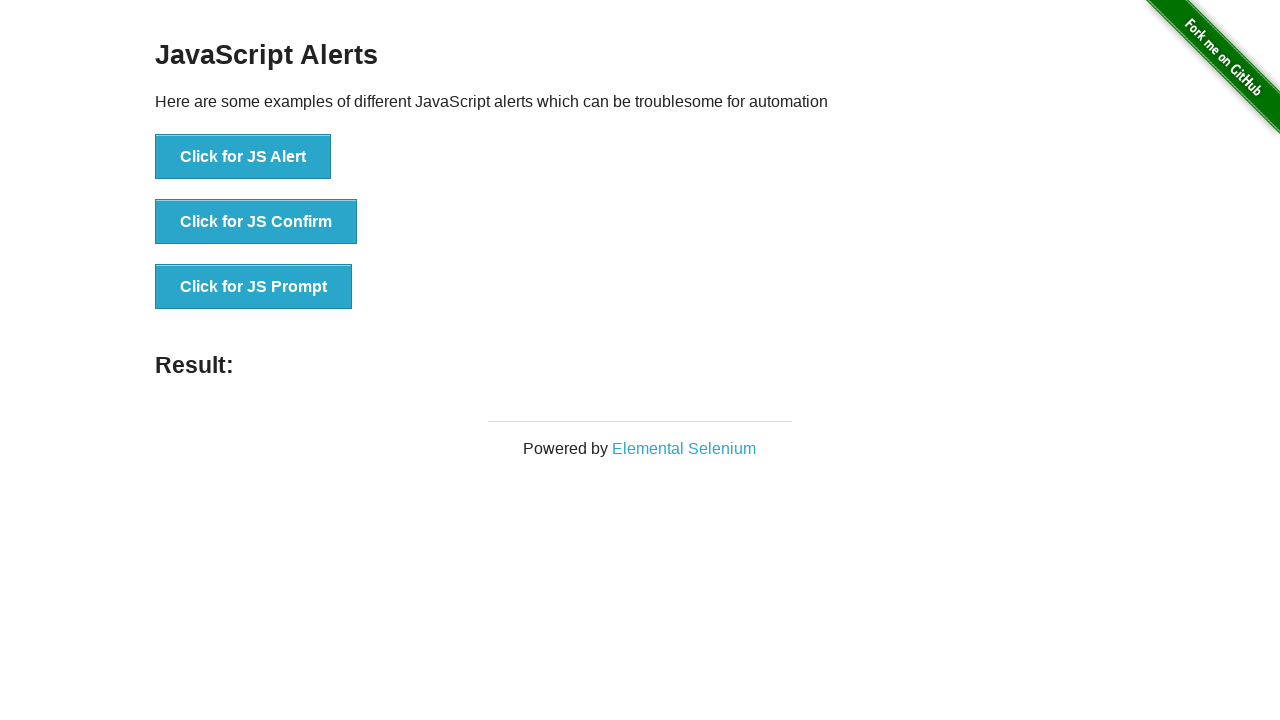

Set up dialog handler to dismiss prompts
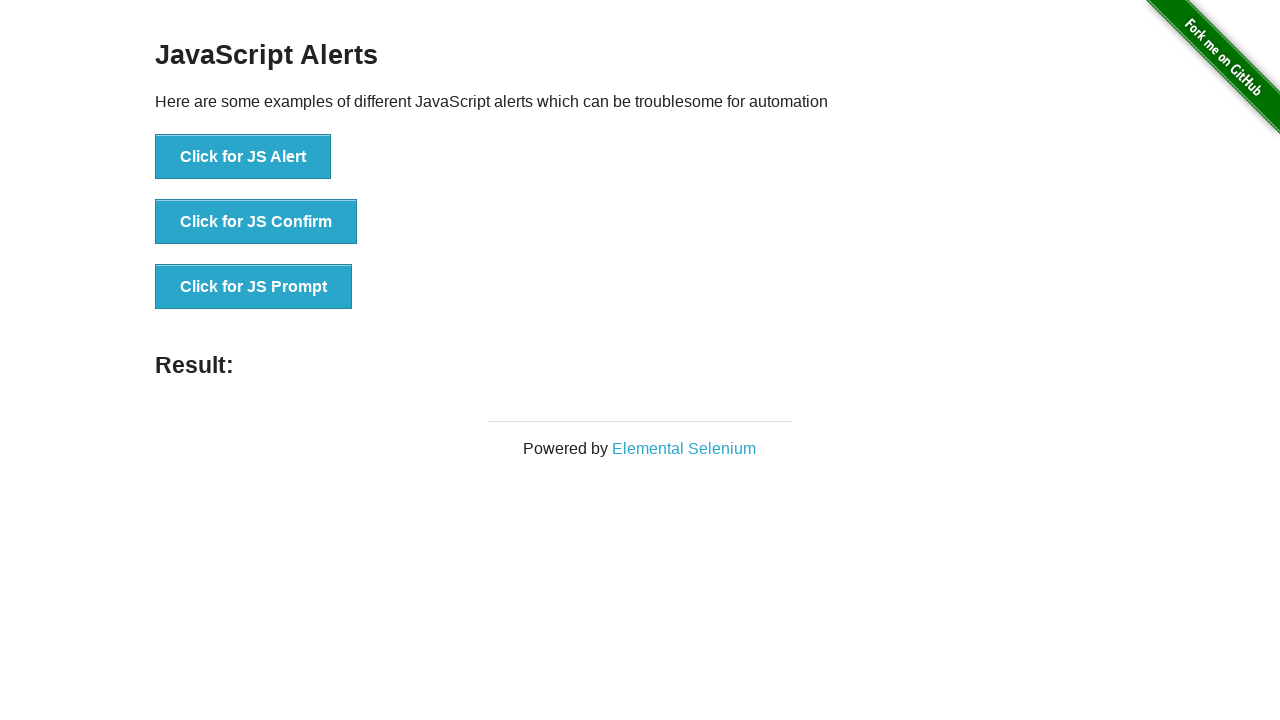

Clicked the JS Prompt button to trigger prompt dialog at (254, 287) on xpath=//button[@onclick='jsPrompt()']
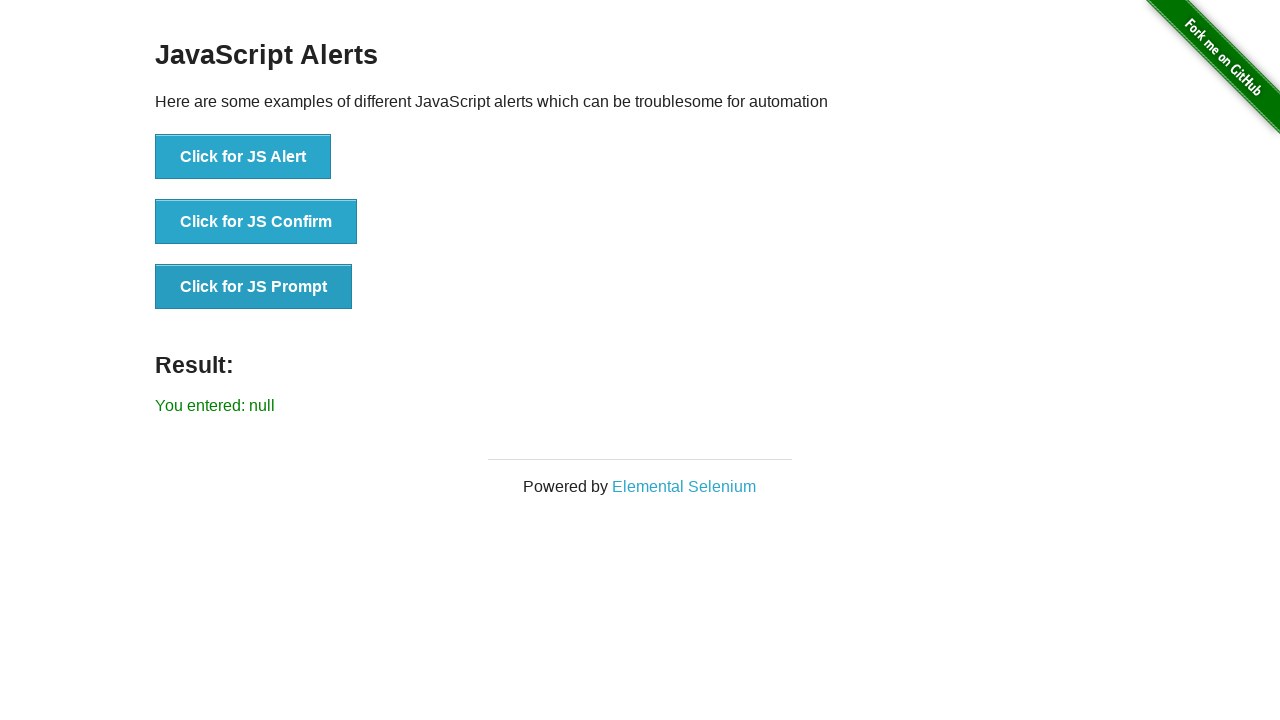

Result message element loaded after dismissing prompt
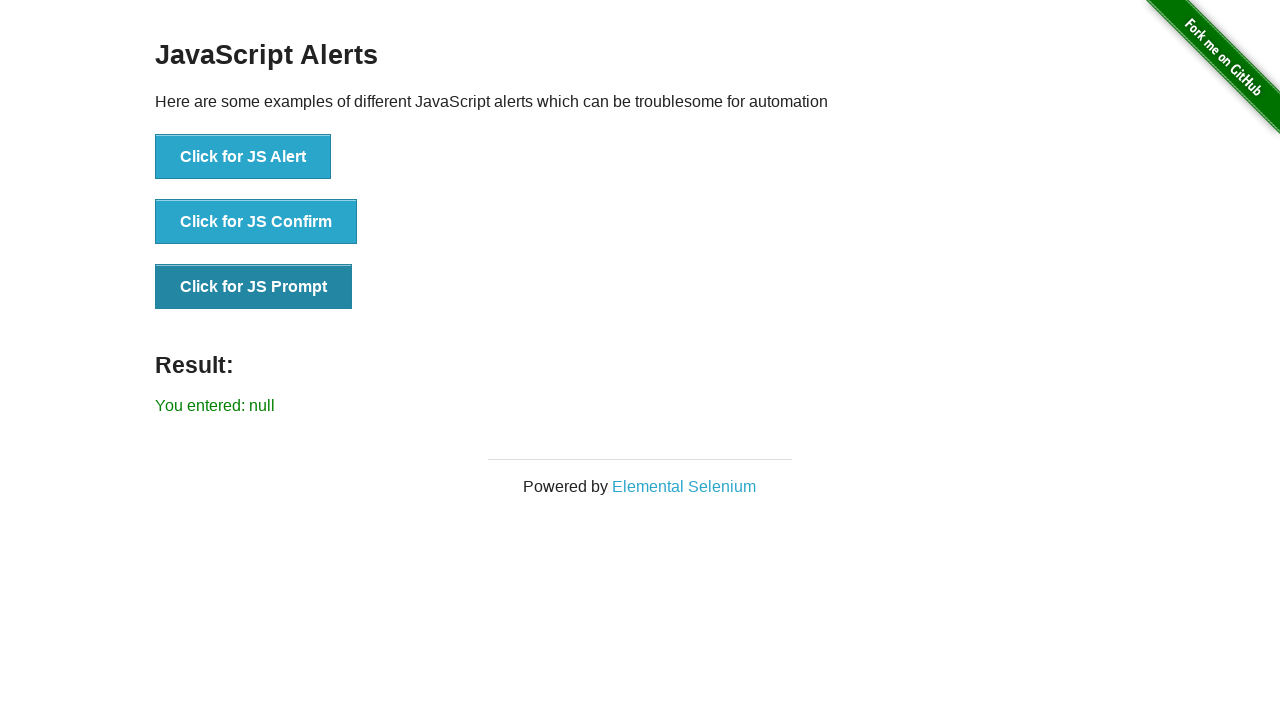

Retrieved result message: 'You entered: null'
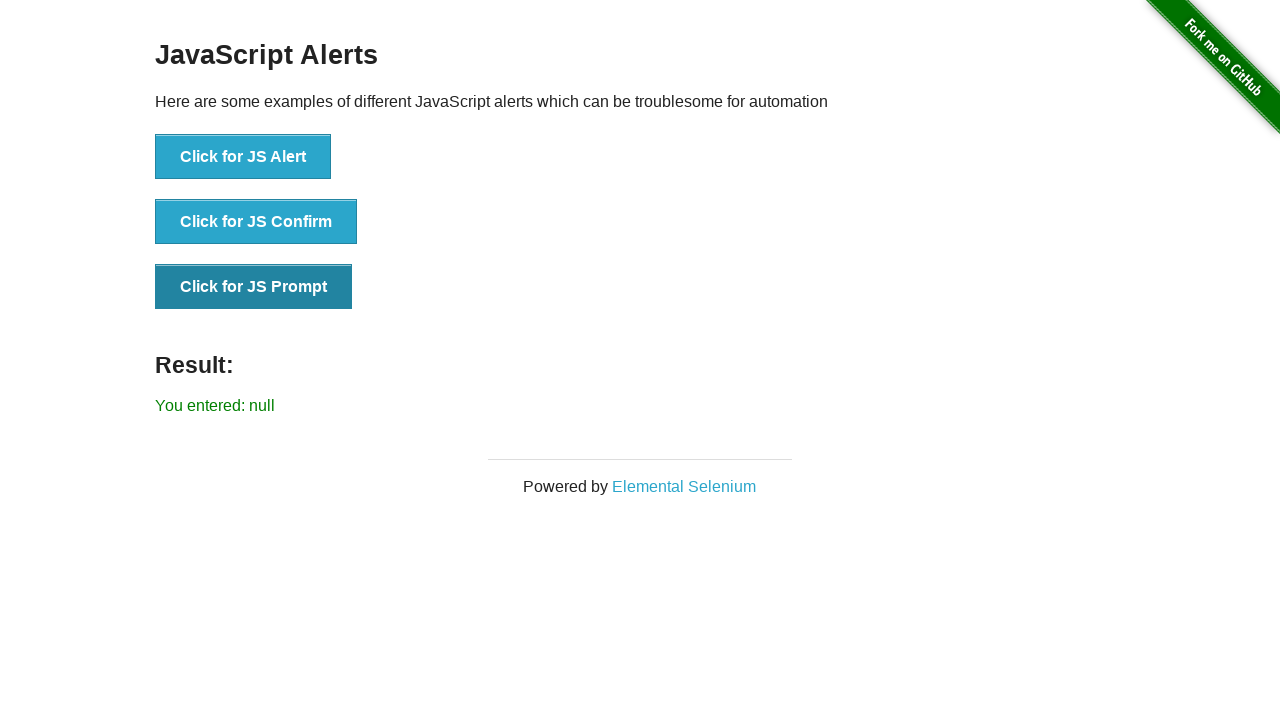

Verified that result message contains 'null' indicating prompt was dismissed
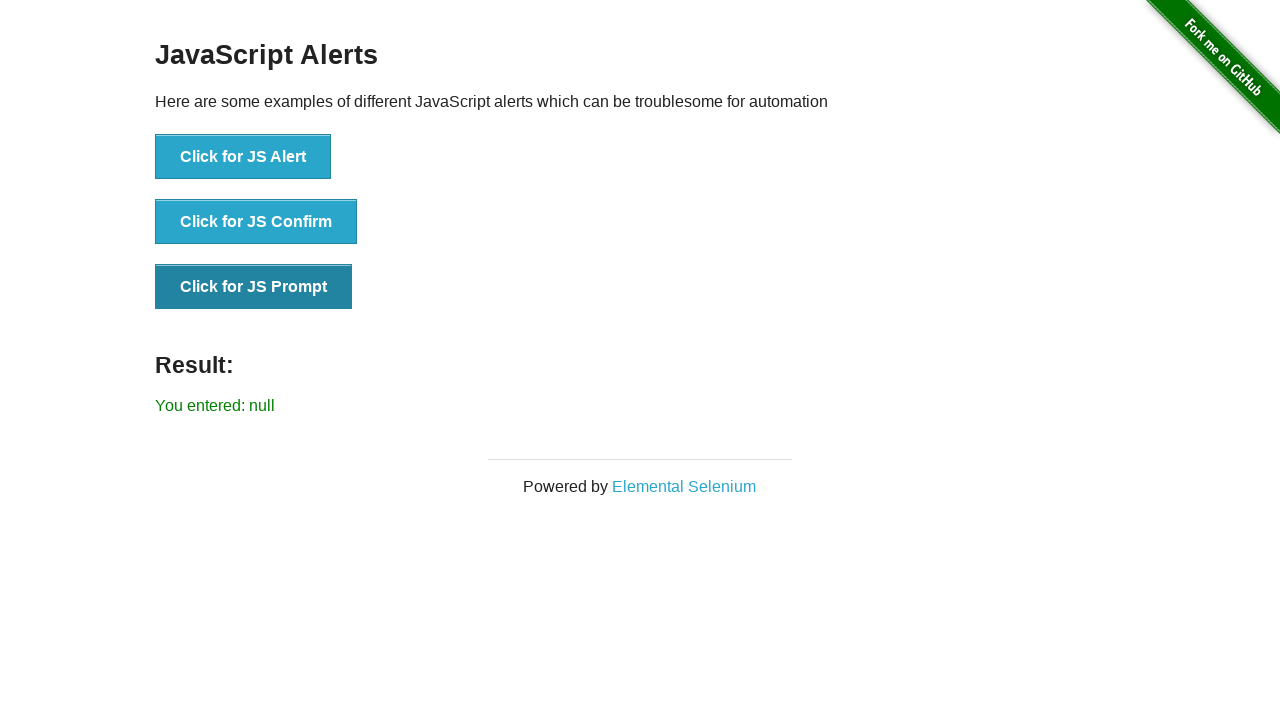

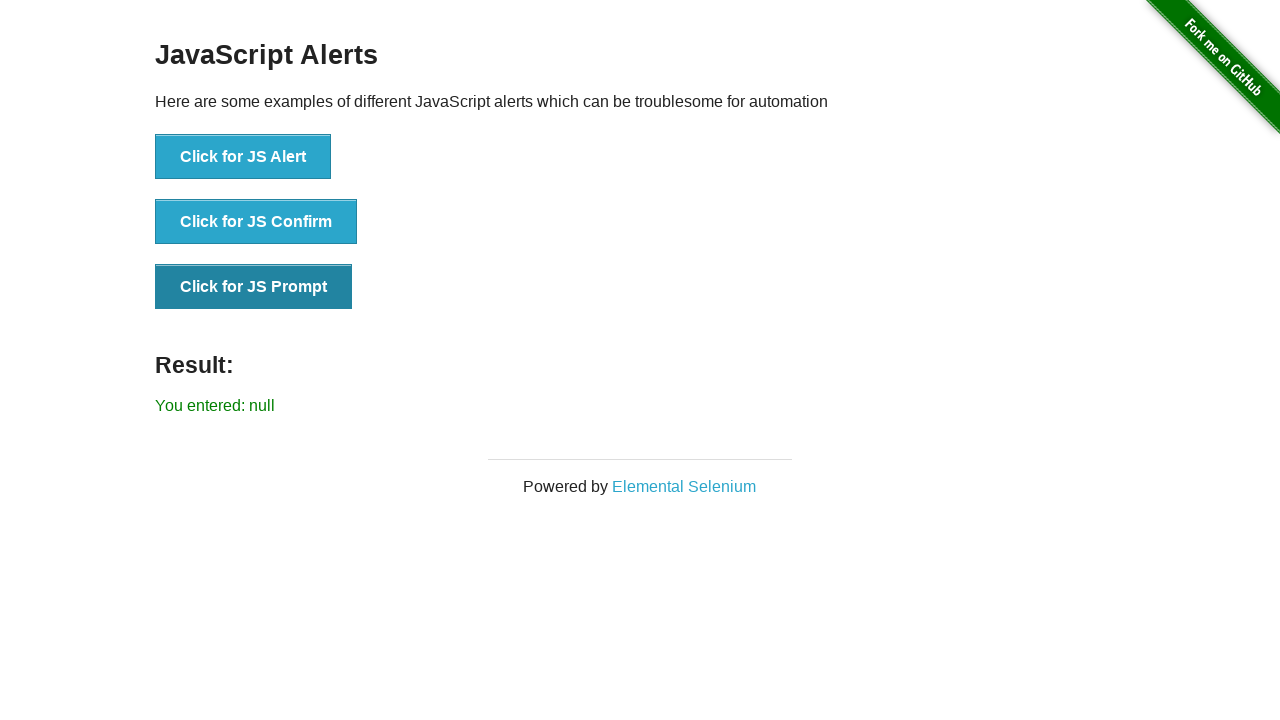